Tests JavaScript prompt alert functionality by accepting and dismissing prompts with text input

Starting URL: https://www.leafground.com/alert.xhtml

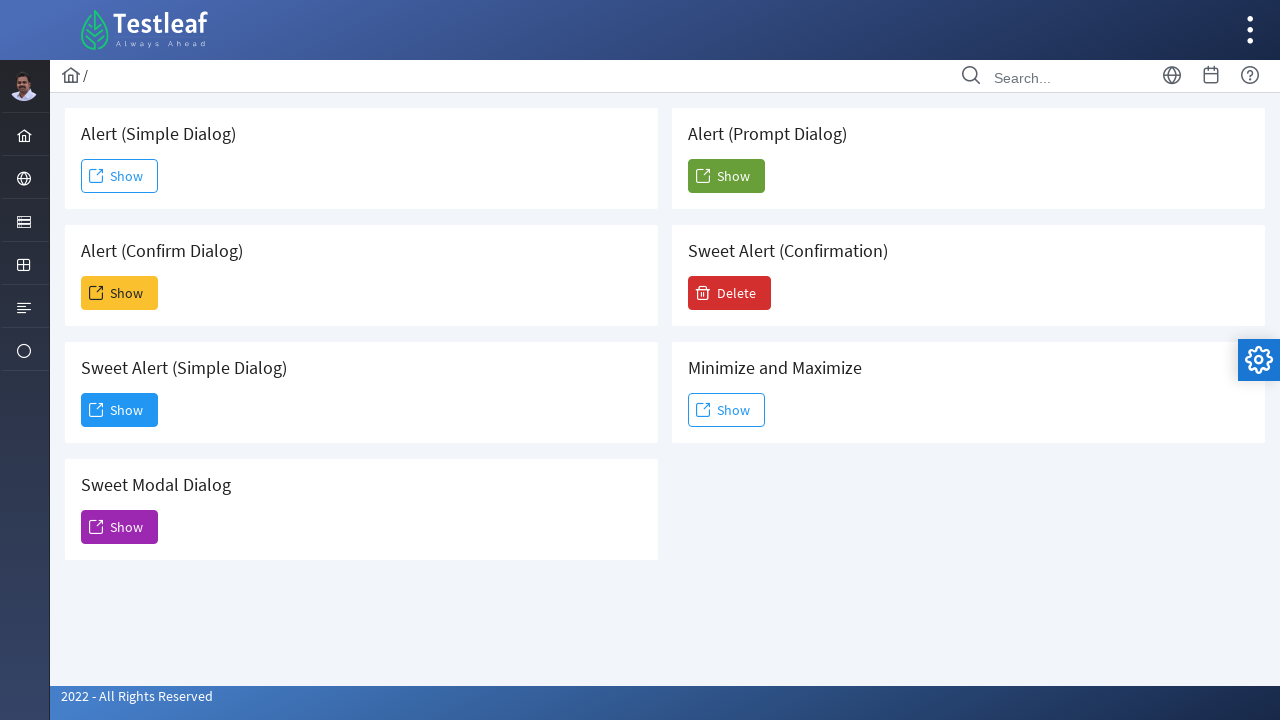

Clicked 'Show' button to trigger prompt alert at (726, 176) on xpath=(//span[text()='Show'])[5]
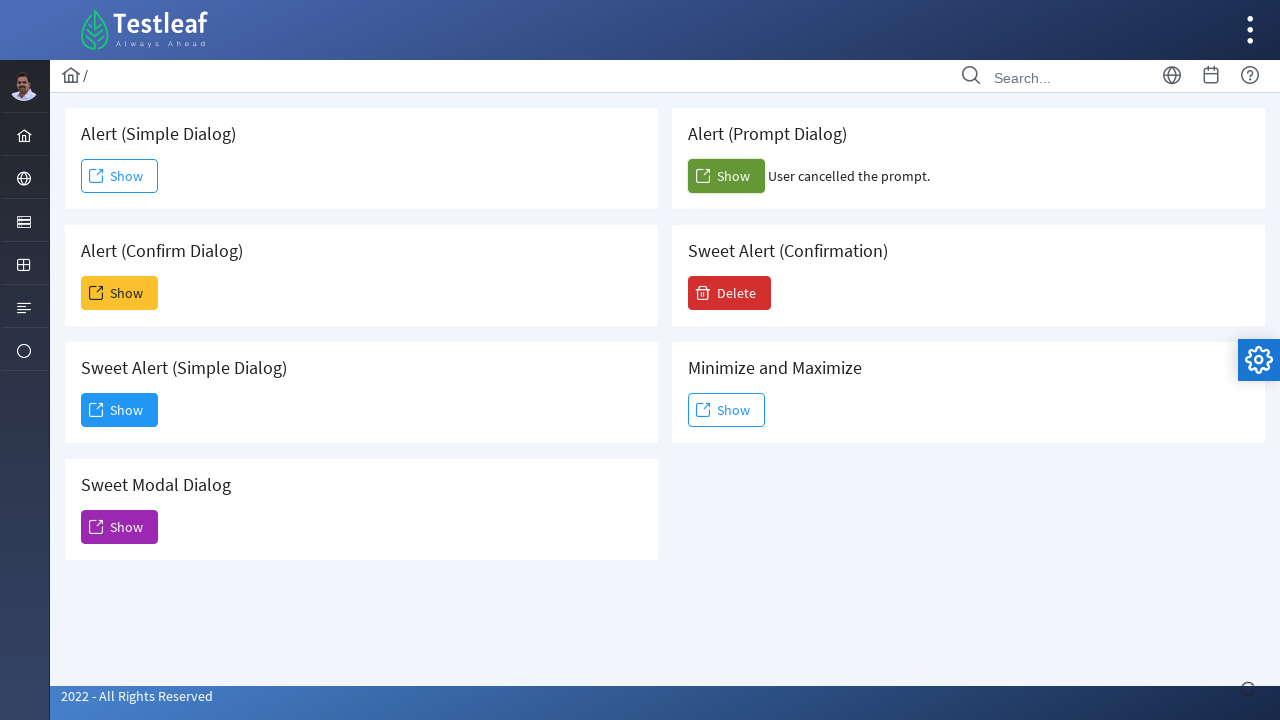

Set up dialog handler to accept prompt with text 'Legend'
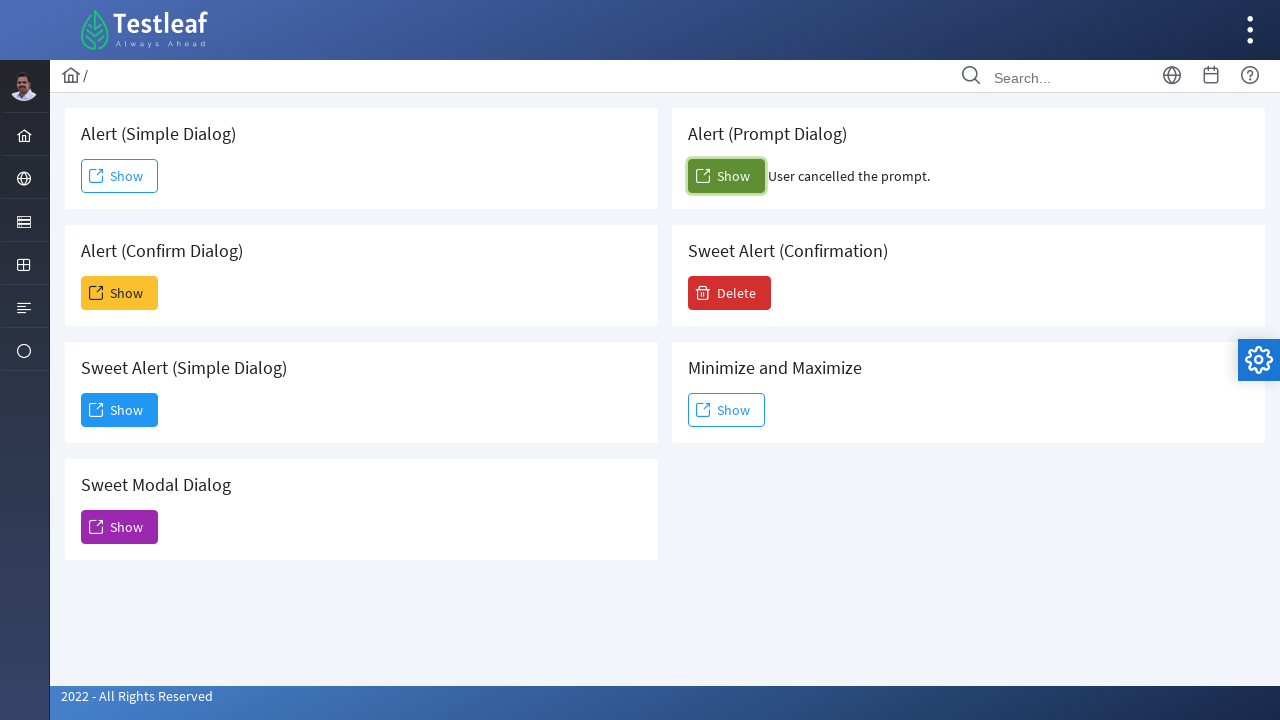

Waited for prompt dialog to be processed
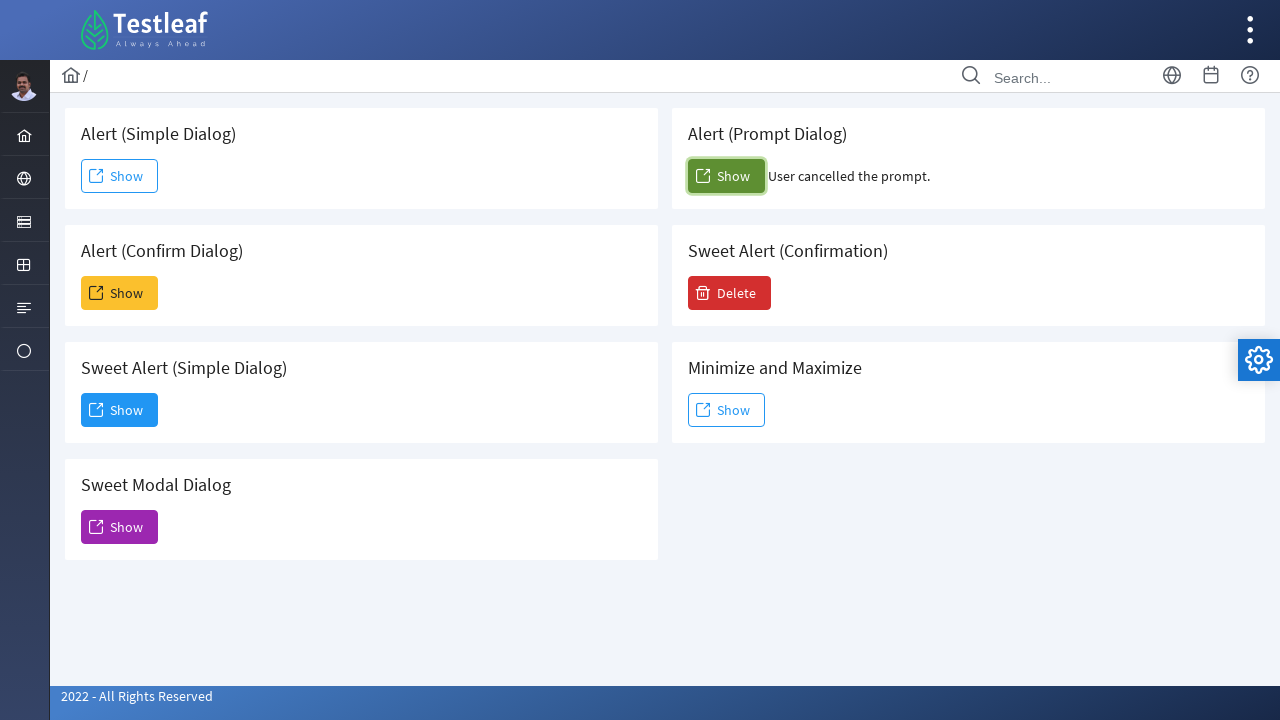

Retrieved accept result text from confirm_result element
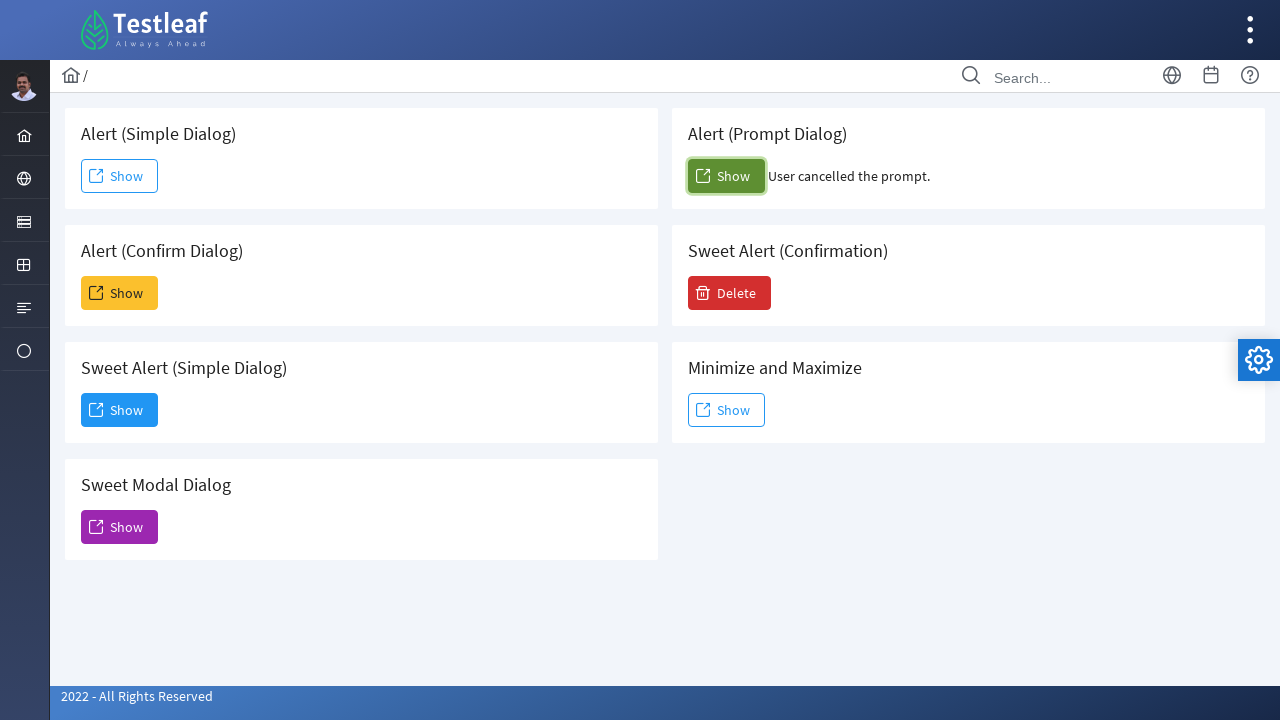

Clicked 'Show' button again to trigger second prompt alert at (726, 176) on xpath=(//span[text()='Show'])[5]
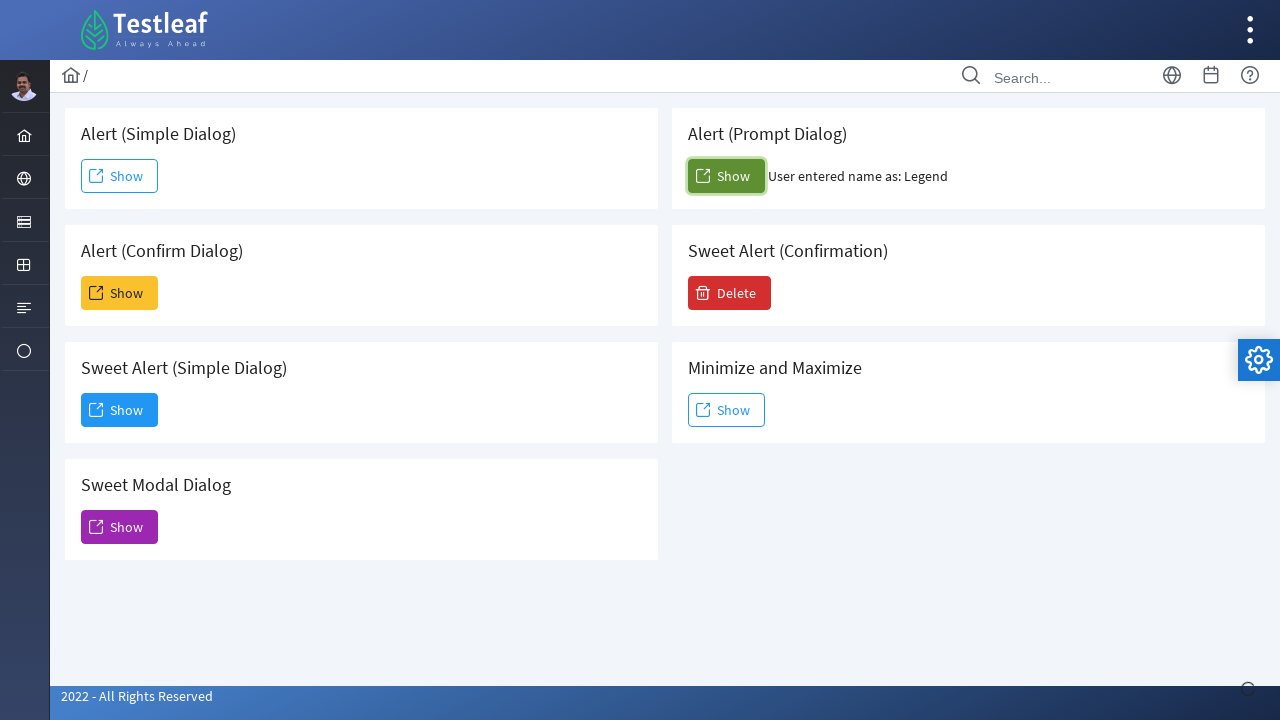

Set up dialog handler to dismiss the prompt
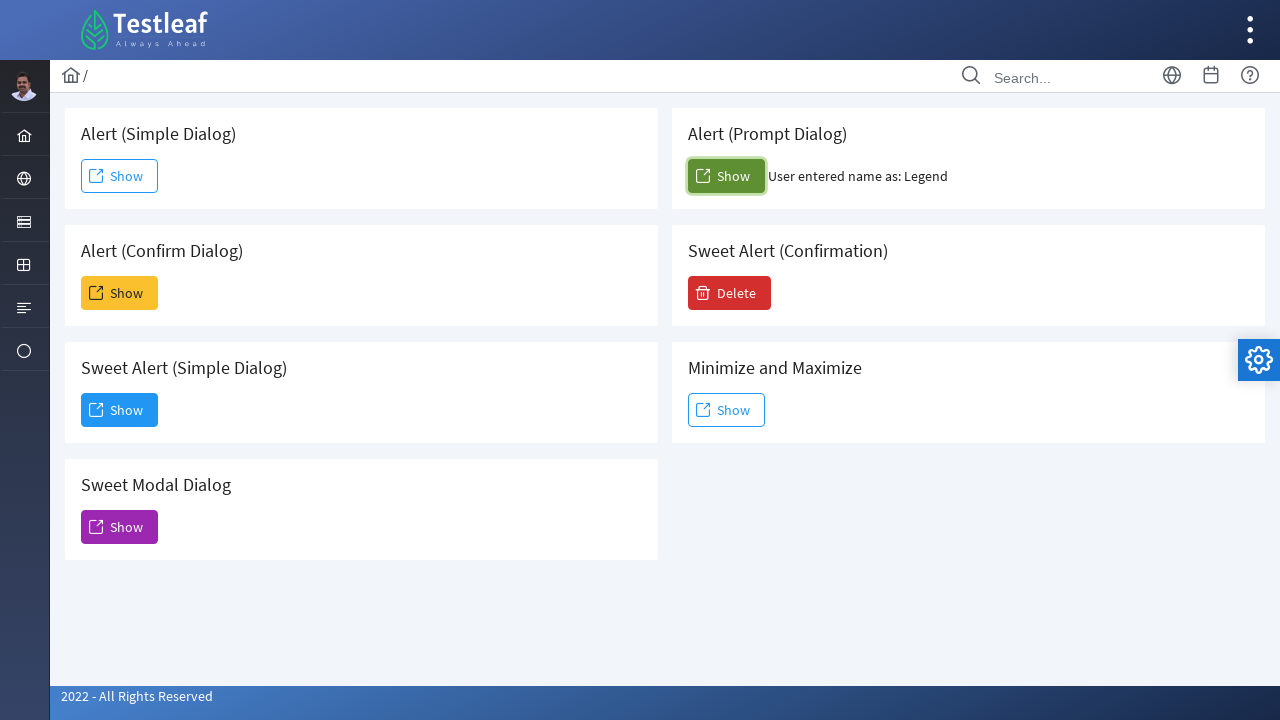

Waited for prompt dismissal to be processed
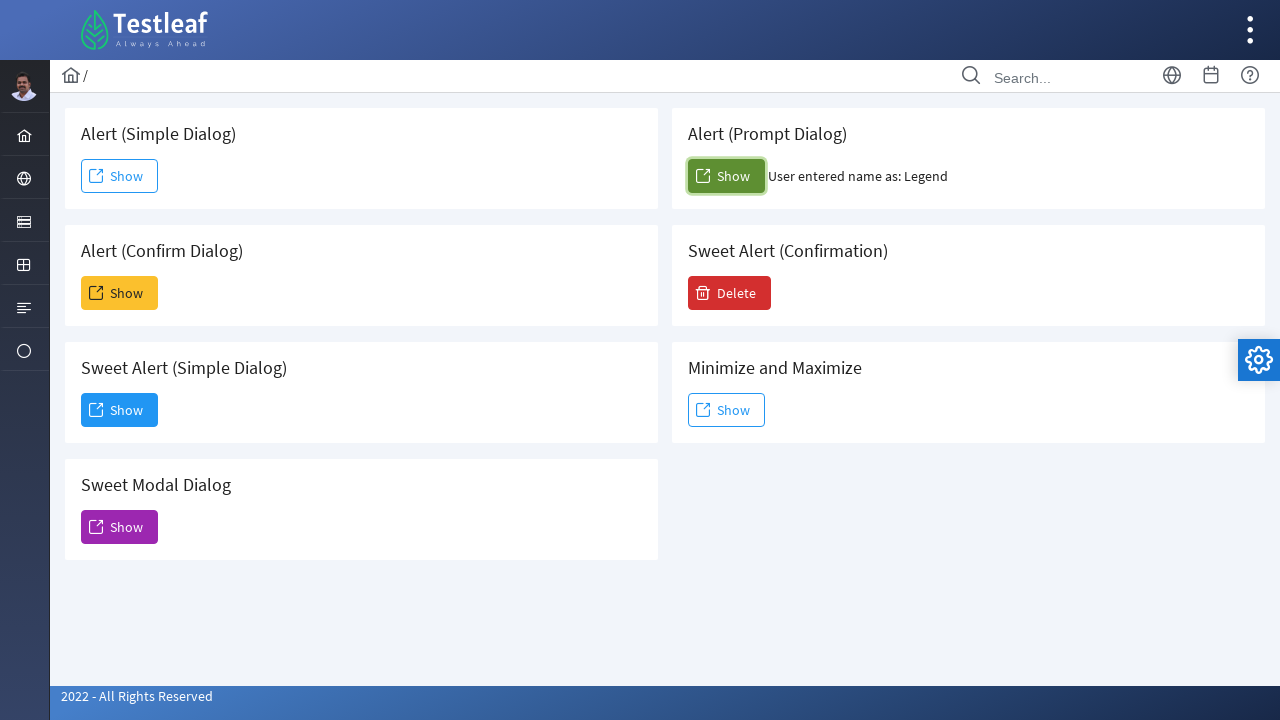

Retrieved dismiss result text from confirm_result element
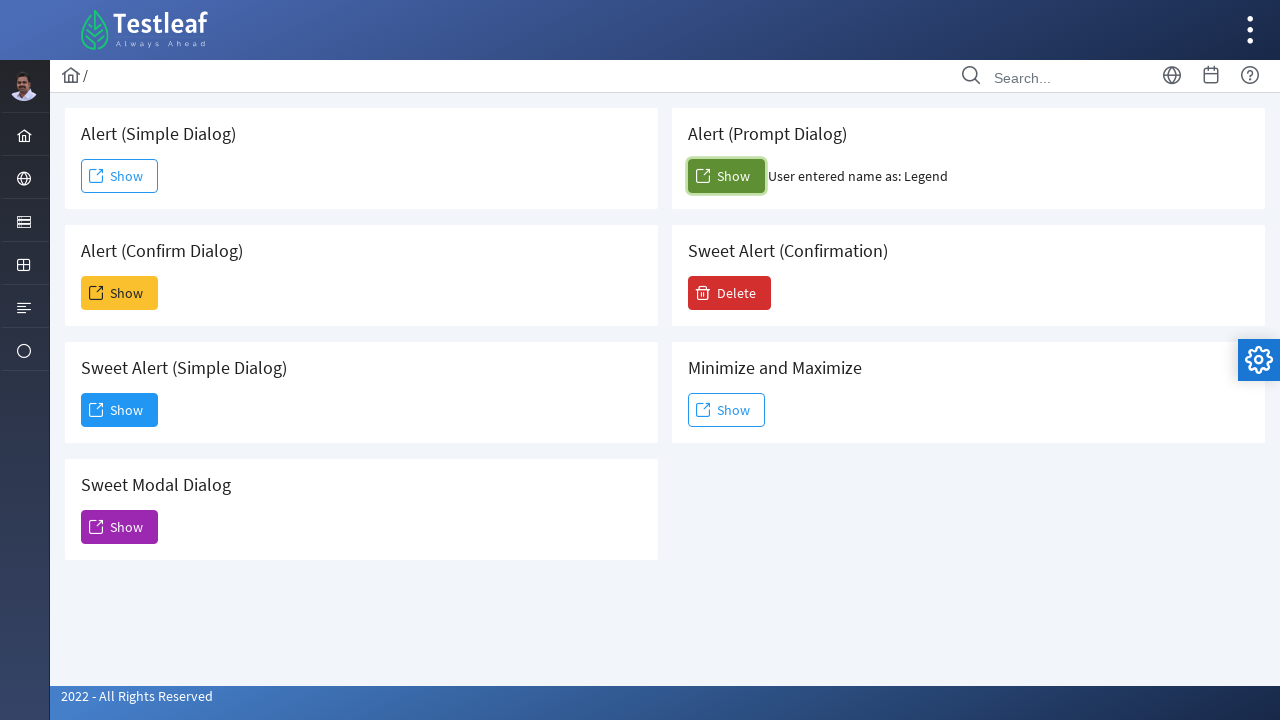

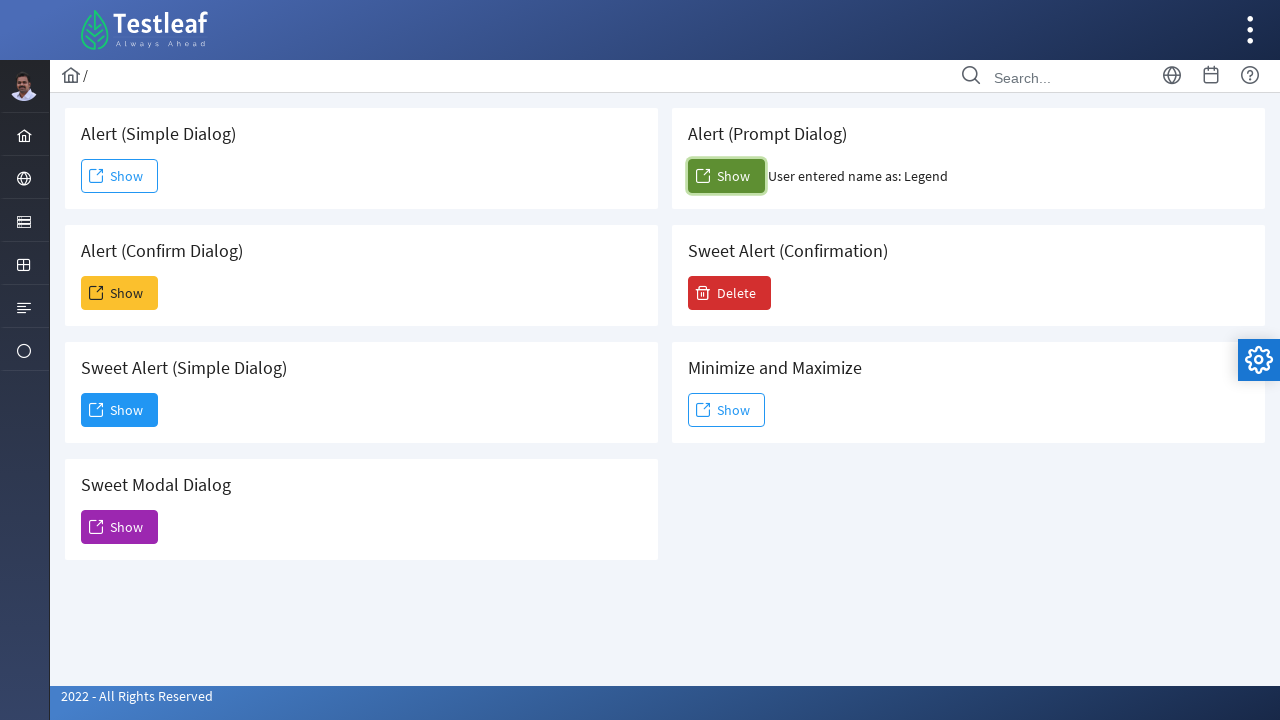